Tests navigation to the TypeScript Handbook and then to "The Basics" section via the sidebar

Starting URL: https://www.typescriptlang.org/

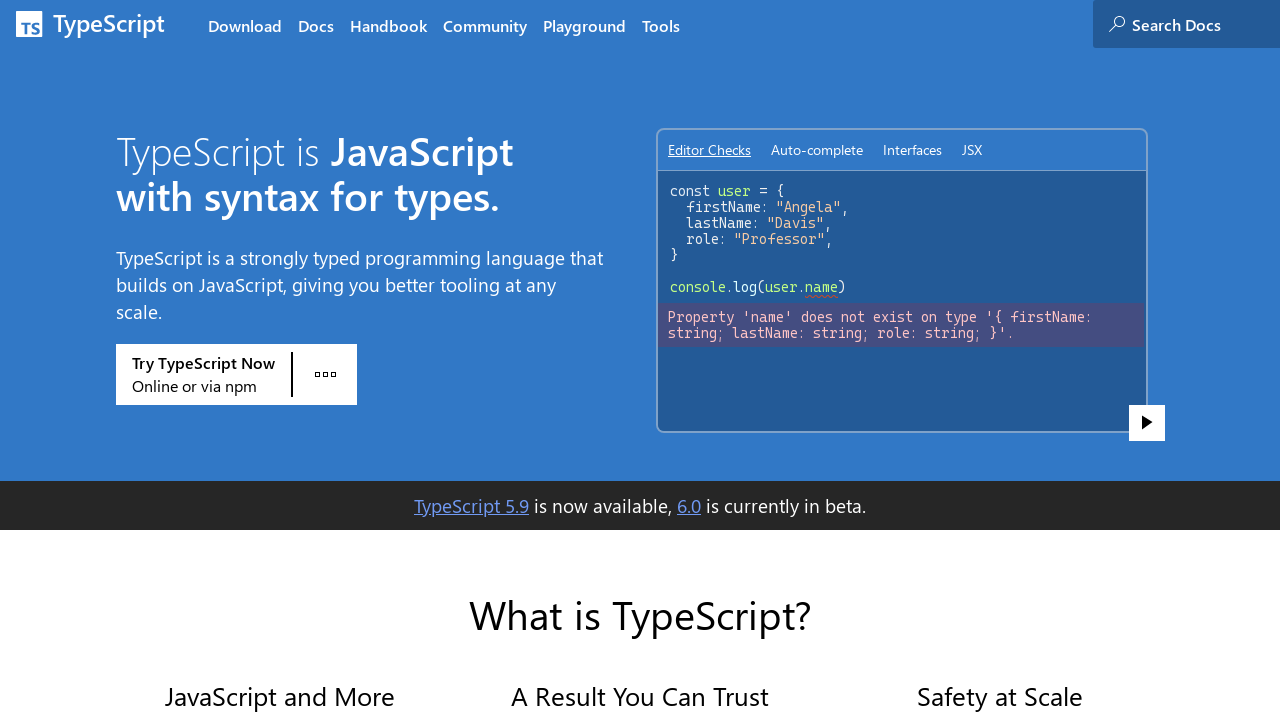

Clicked on the handbook tab at (388, 24) on #tab3
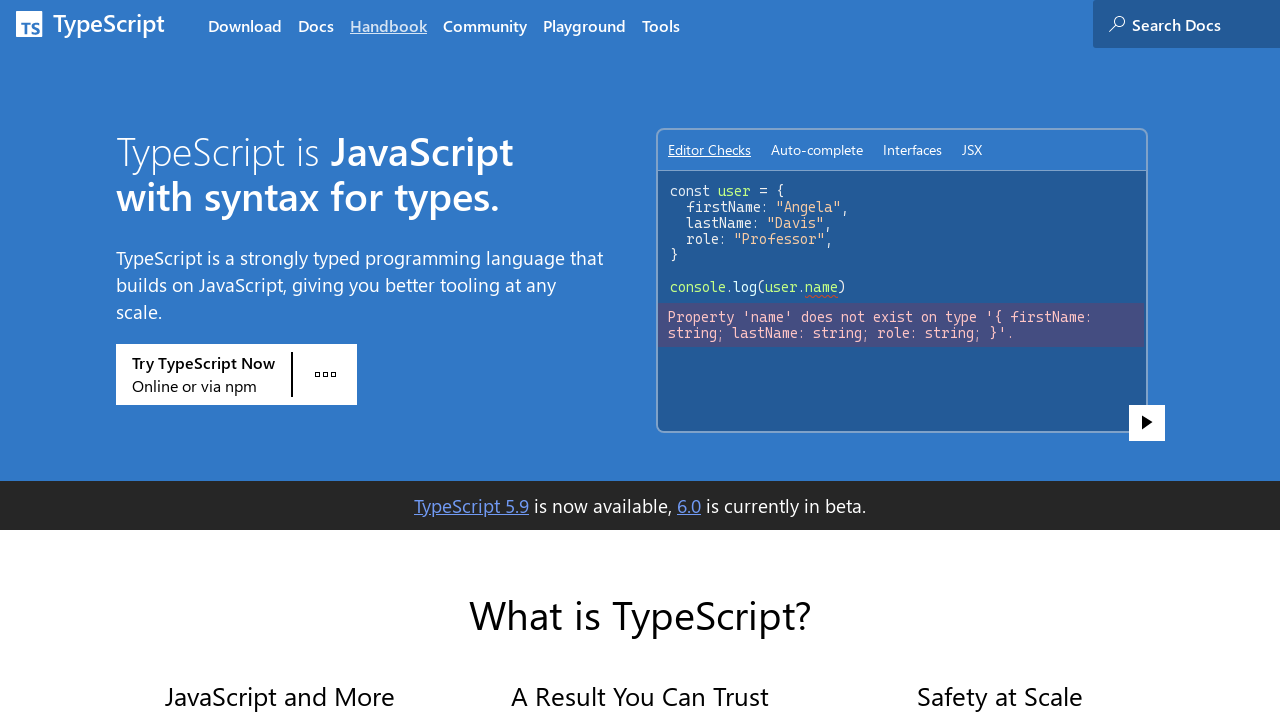

Waited for 'The TypeScript Handbook' heading to be visible
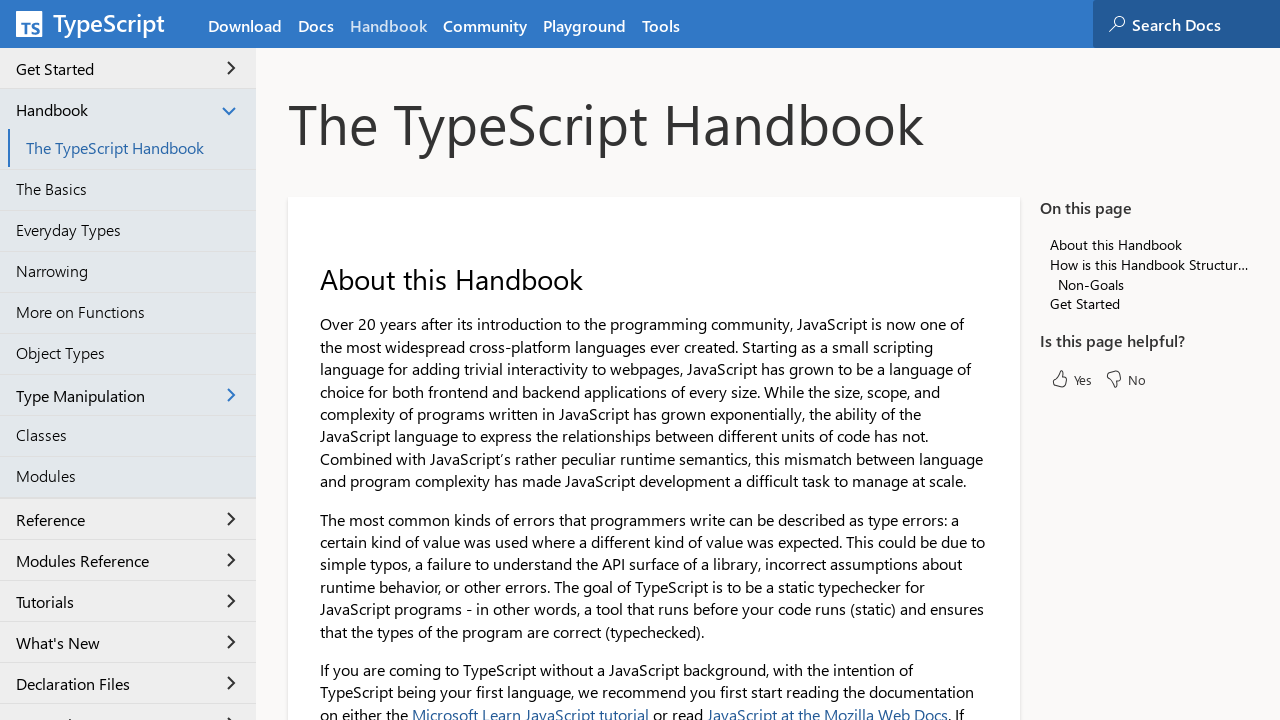

Clicked on 'The Basics' link in the sidebar at (132, 189) on nav[id="sidebar"] >> internal:role=link[name="The Basics"i]
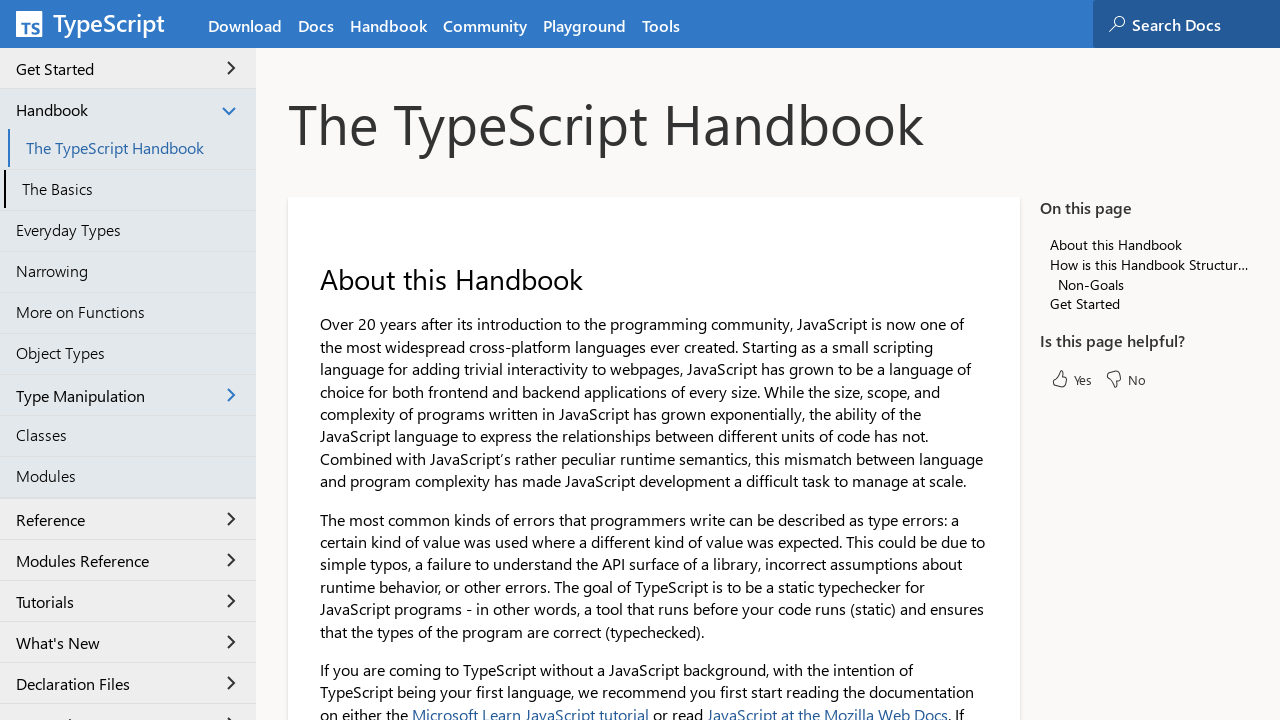

Waited for 'The Basics' heading to be visible
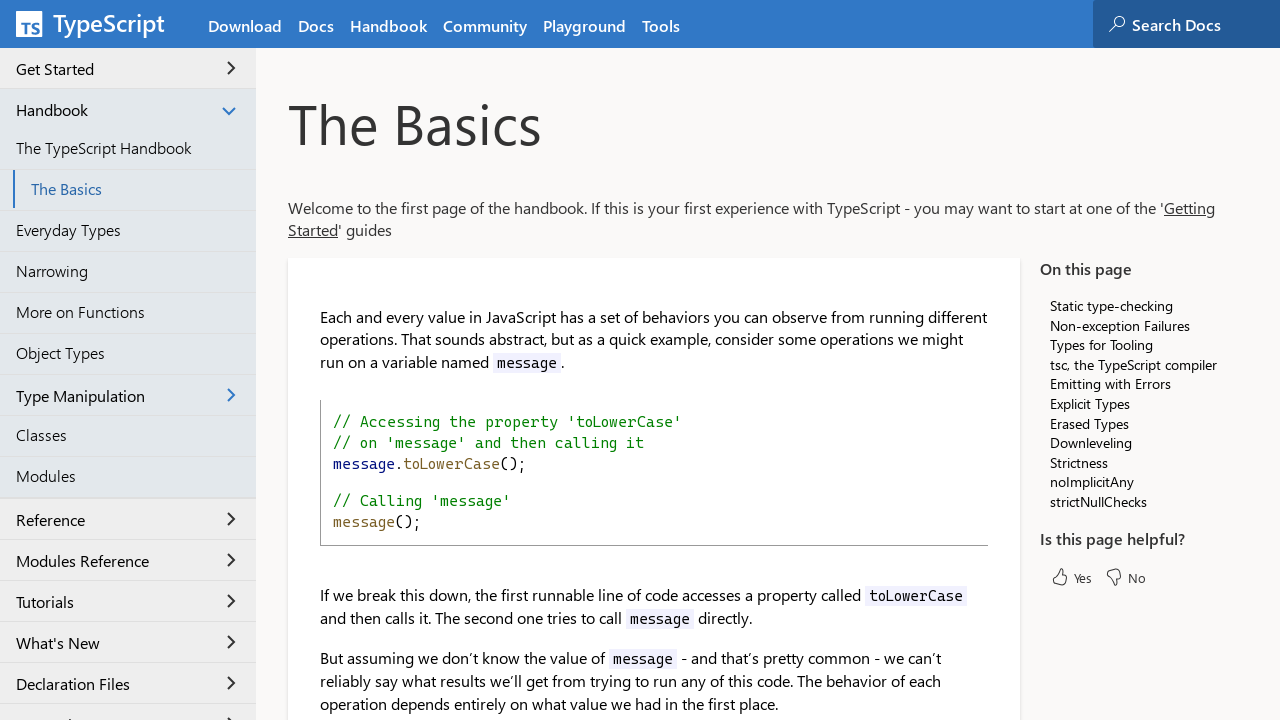

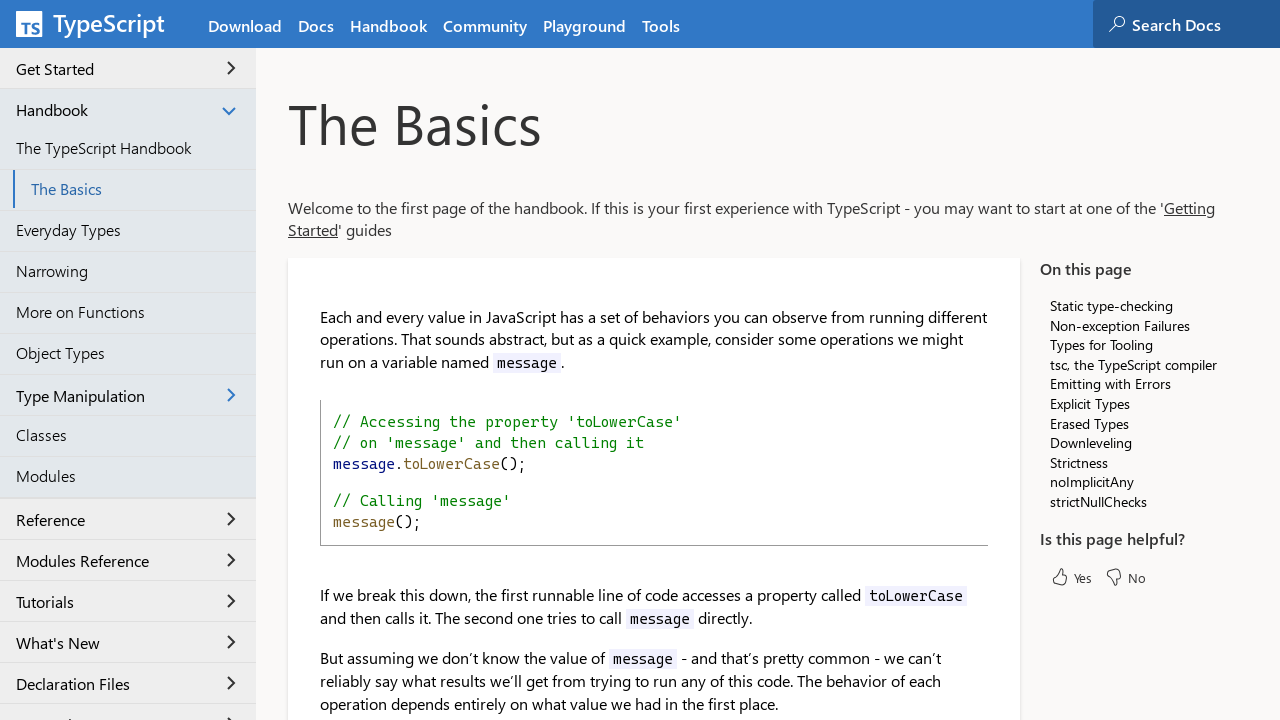